Tests jQuery UI custom dropdown selection by clicking the dropdown button and selecting various numeric values, then verifying the selected text is displayed correctly

Starting URL: https://jqueryui.com/resources/demos/selectmenu/default.html

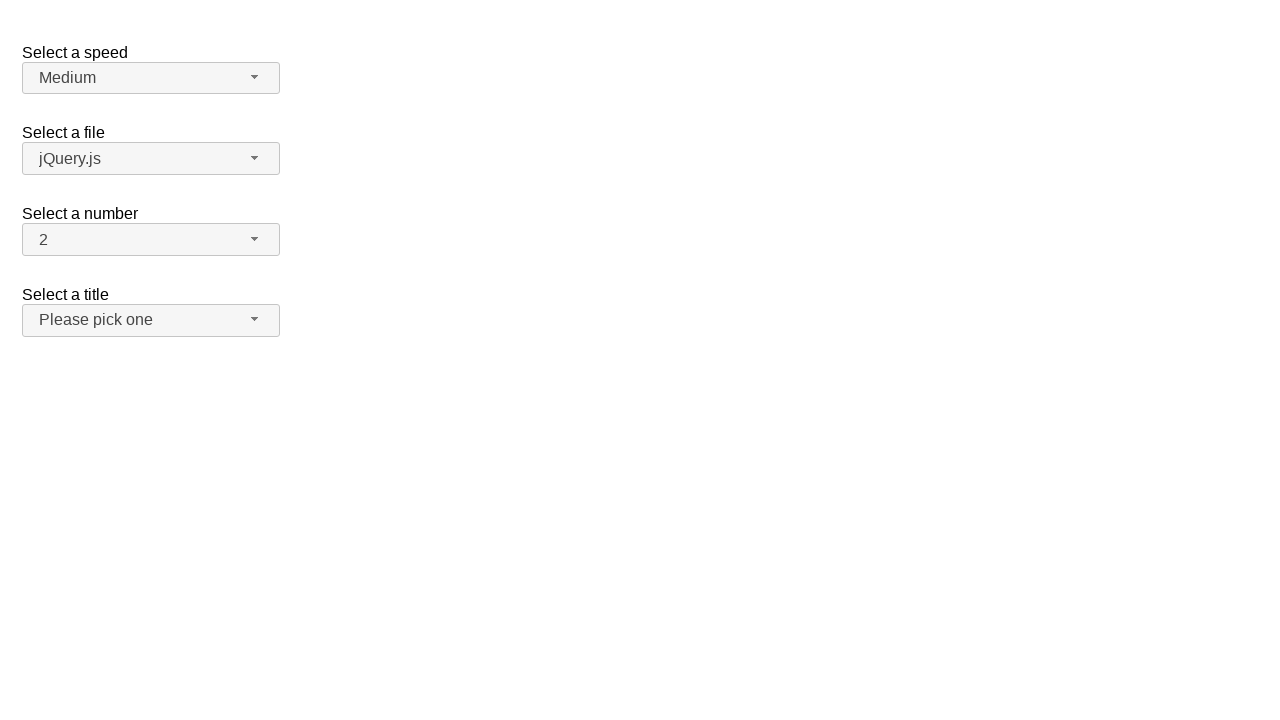

Clicked dropdown button to open menu at (151, 240) on span#number-button
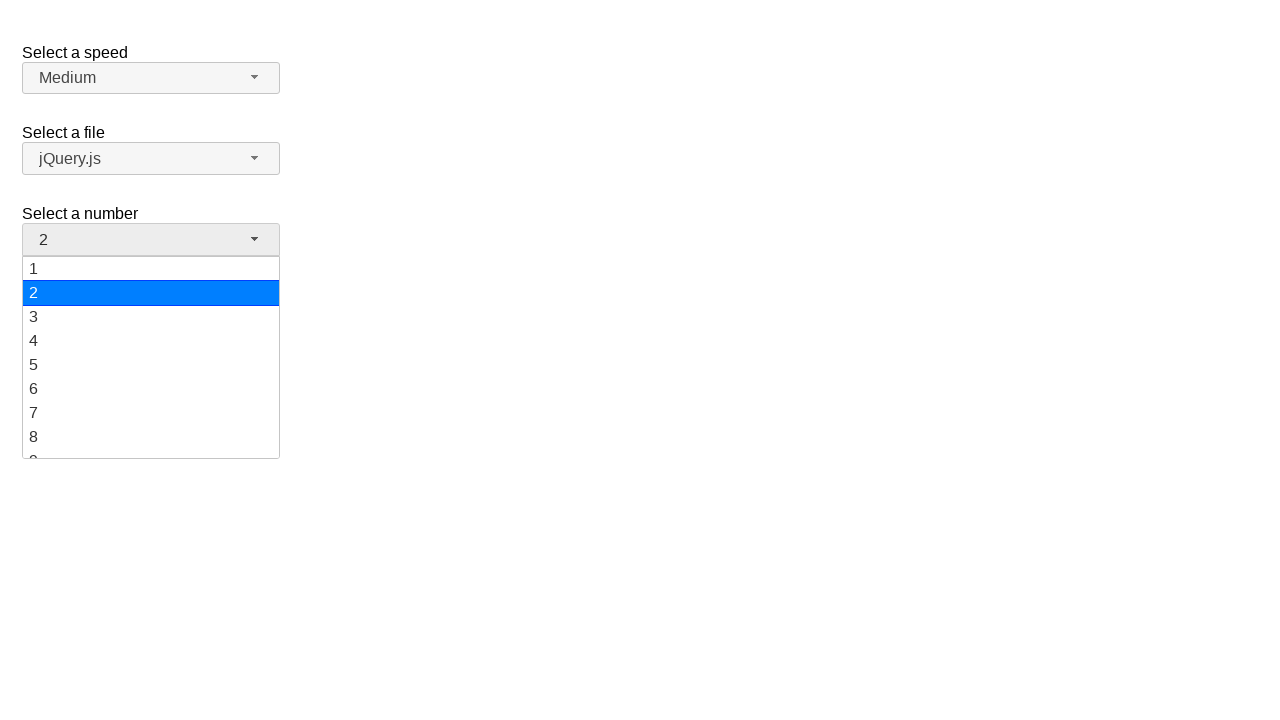

Dropdown menu items loaded
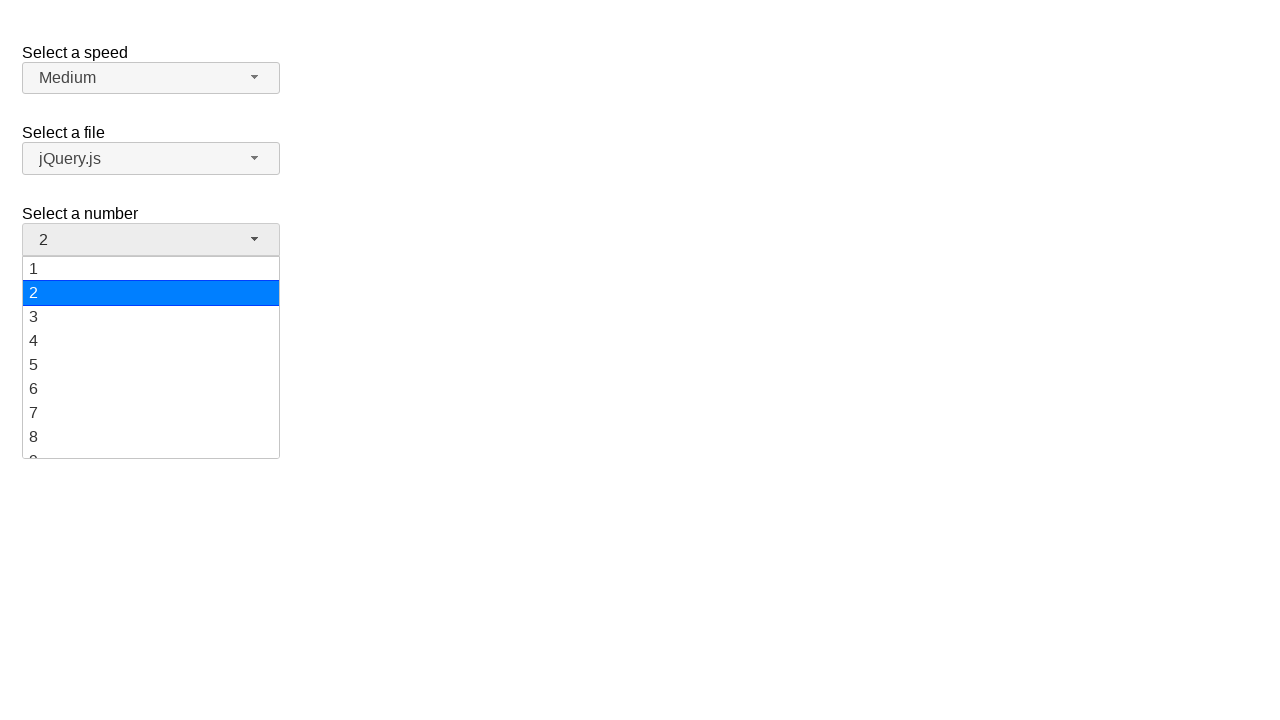

Selected option '1' from dropdown at (151, 269) on ul#number-menu li:has-text('1')
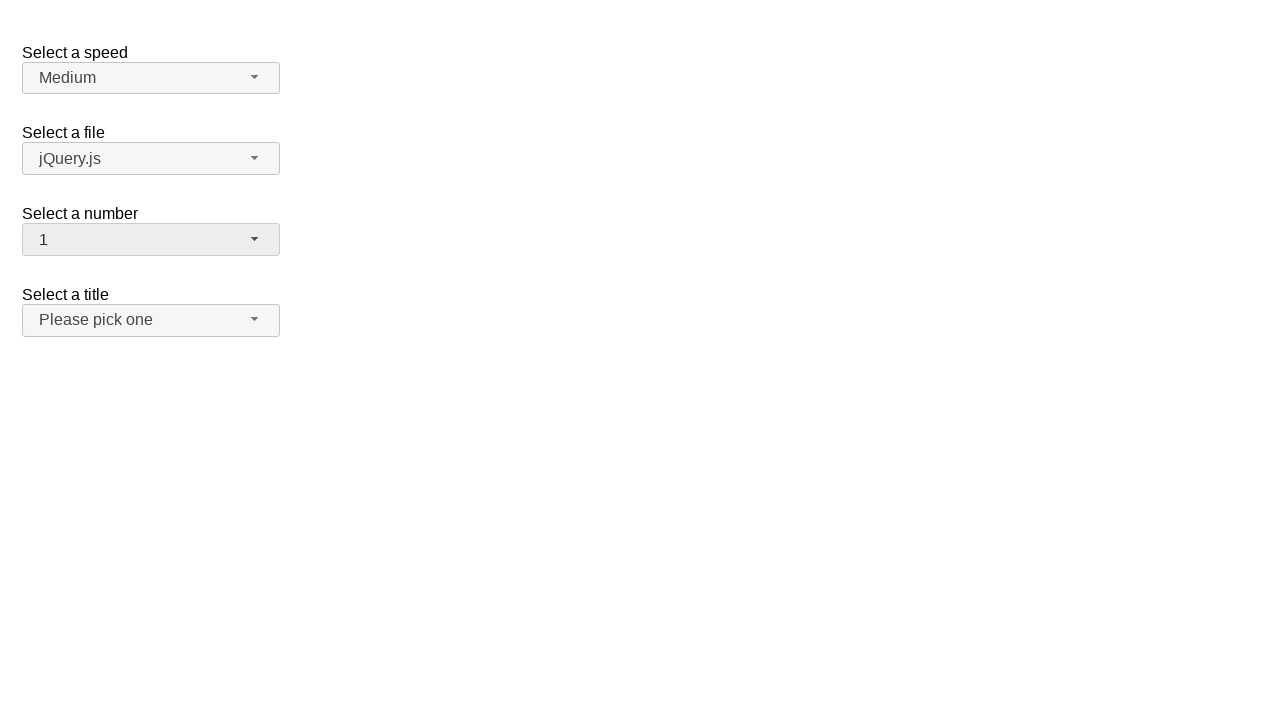

Waited for selection to be processed
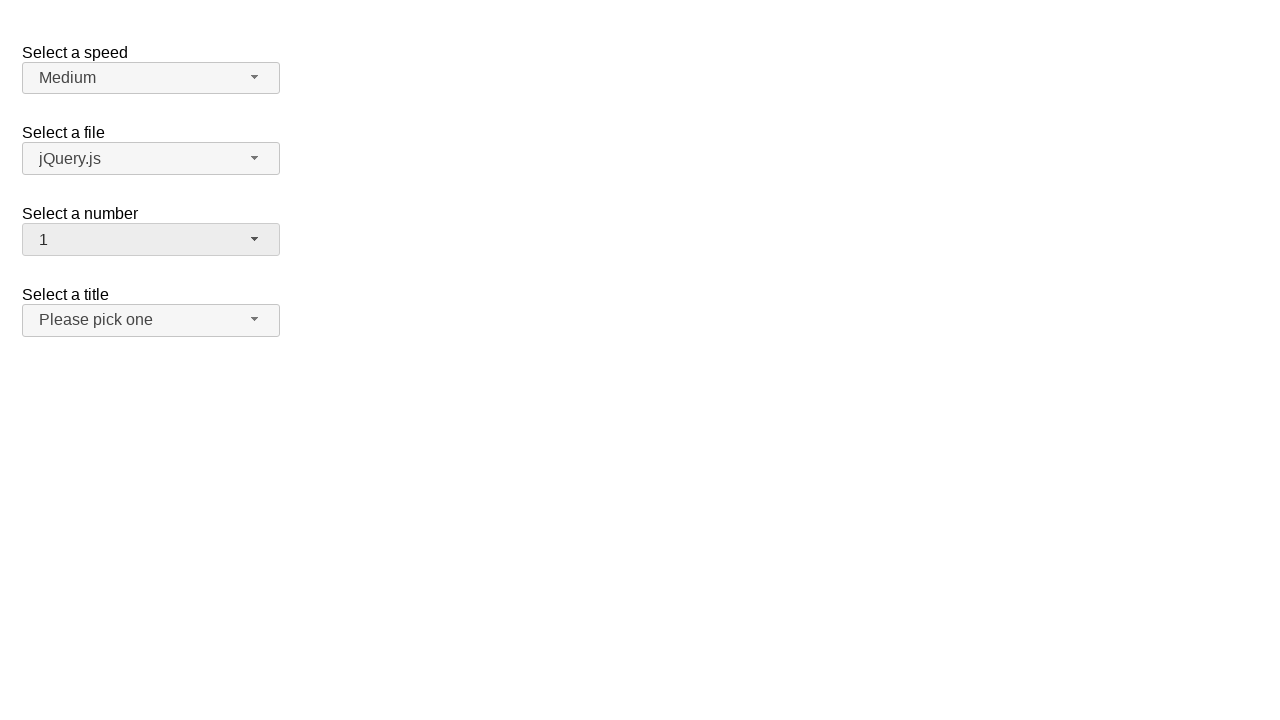

Verified selected text displays '1'
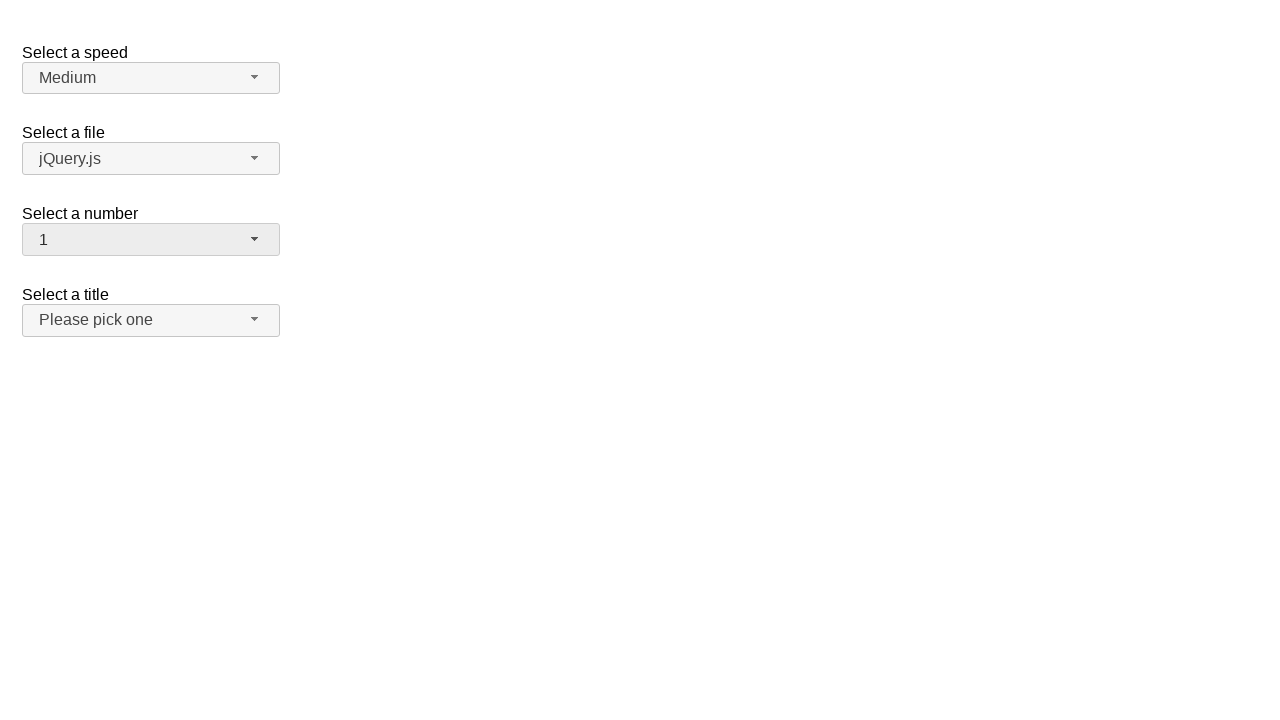

Clicked dropdown button to open menu at (151, 240) on span#number-button
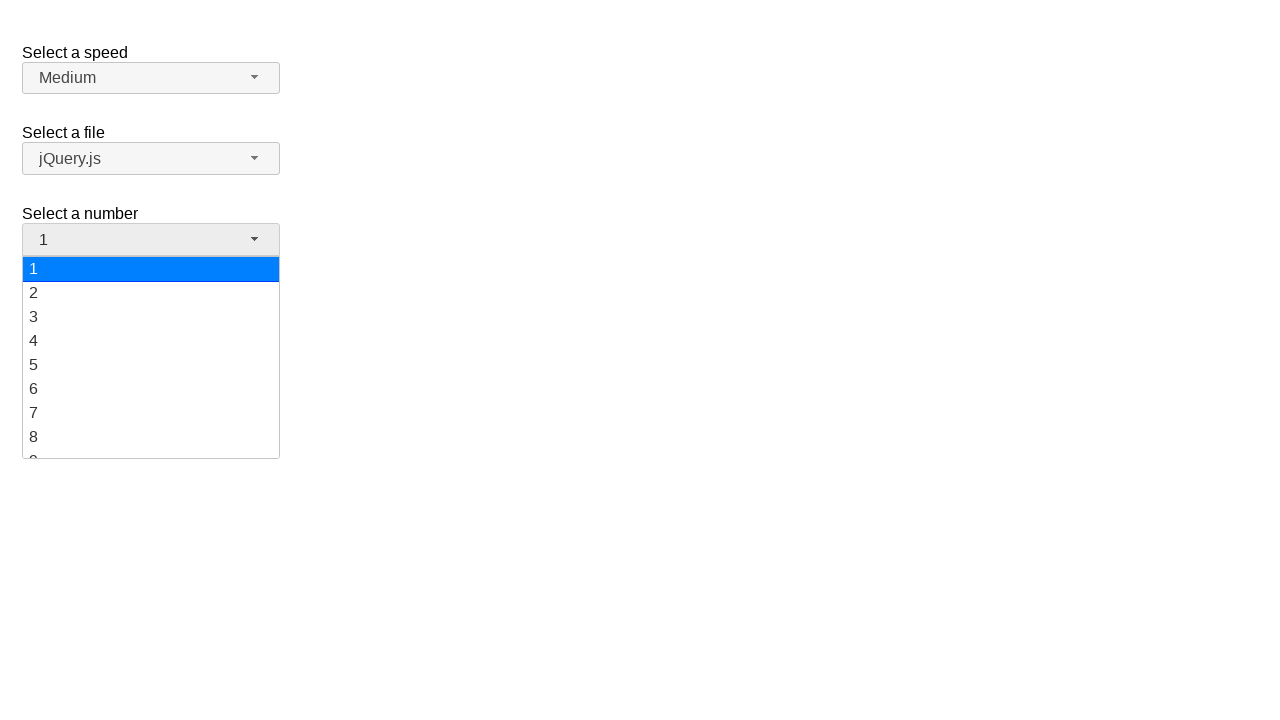

Dropdown menu items loaded
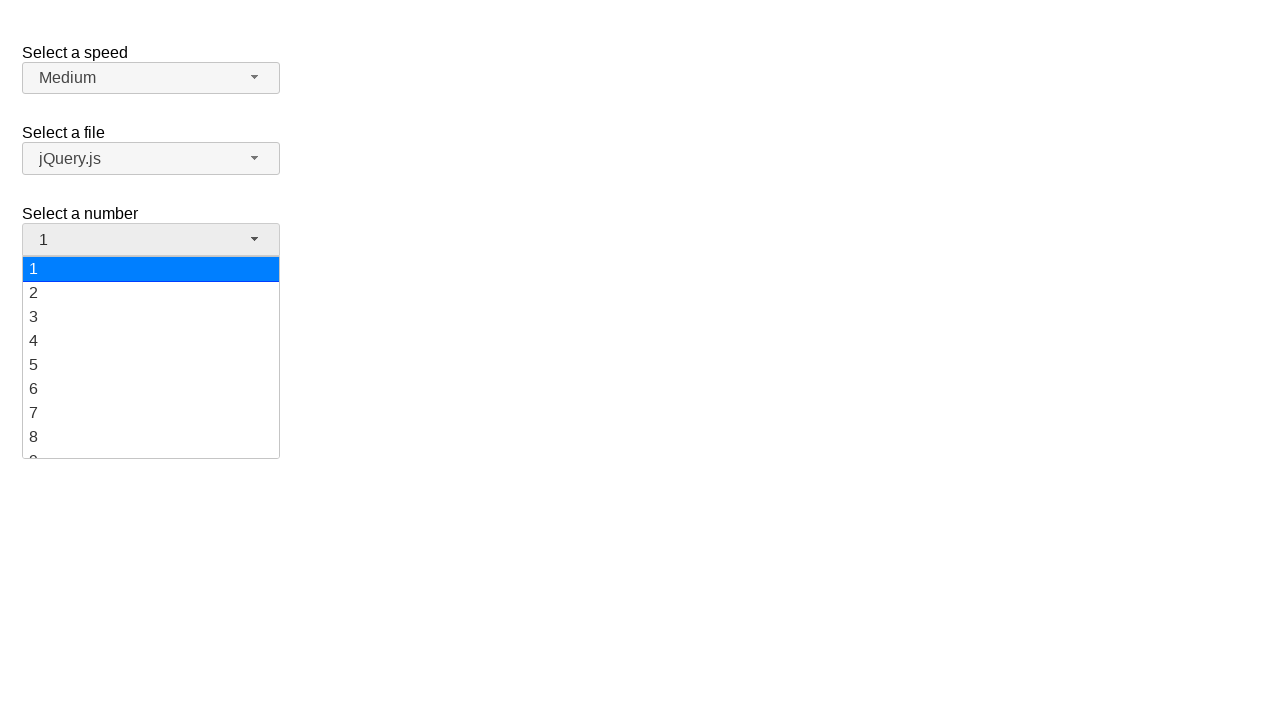

Selected option '13' from dropdown at (151, 357) on ul#number-menu li:has-text('13')
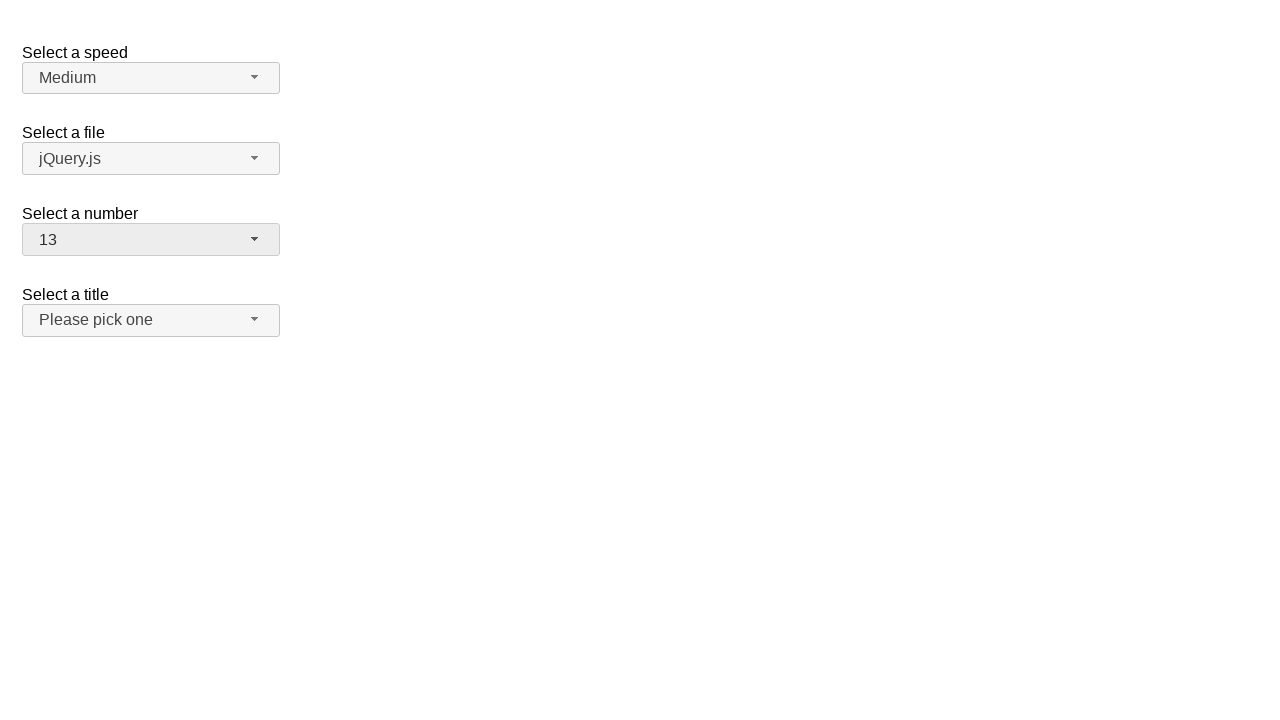

Waited for selection to be processed
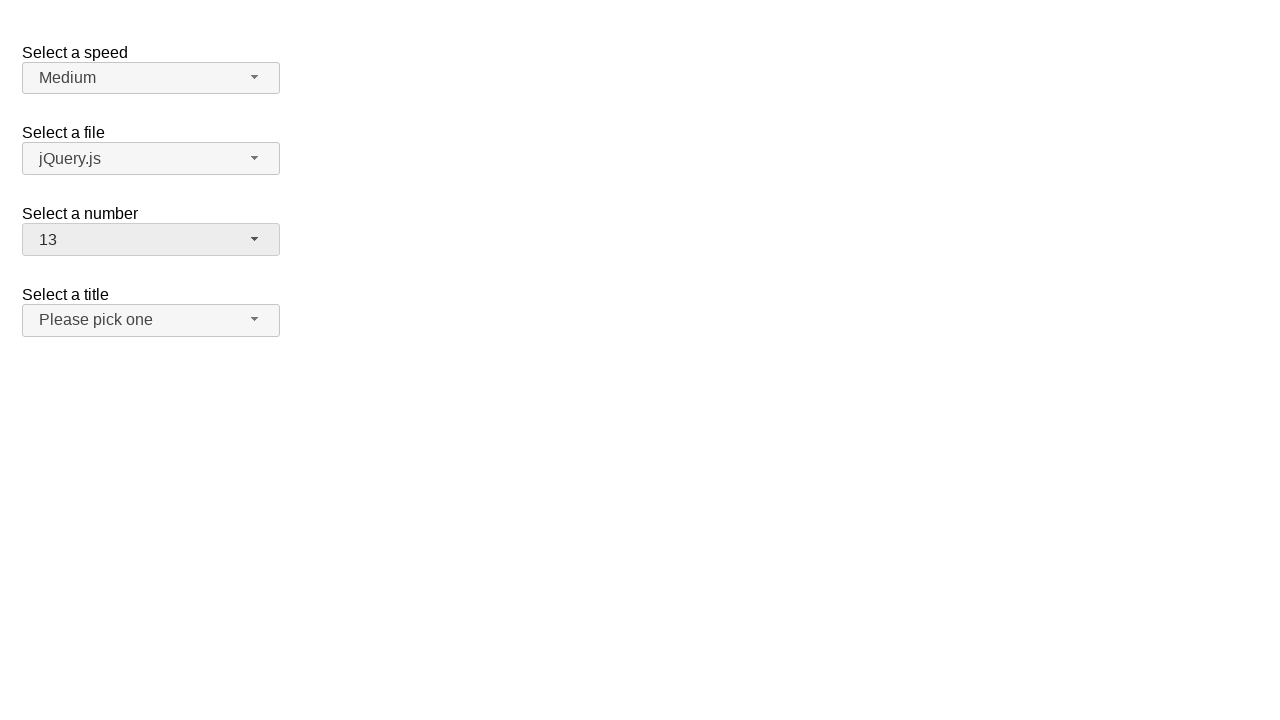

Verified selected text displays '13'
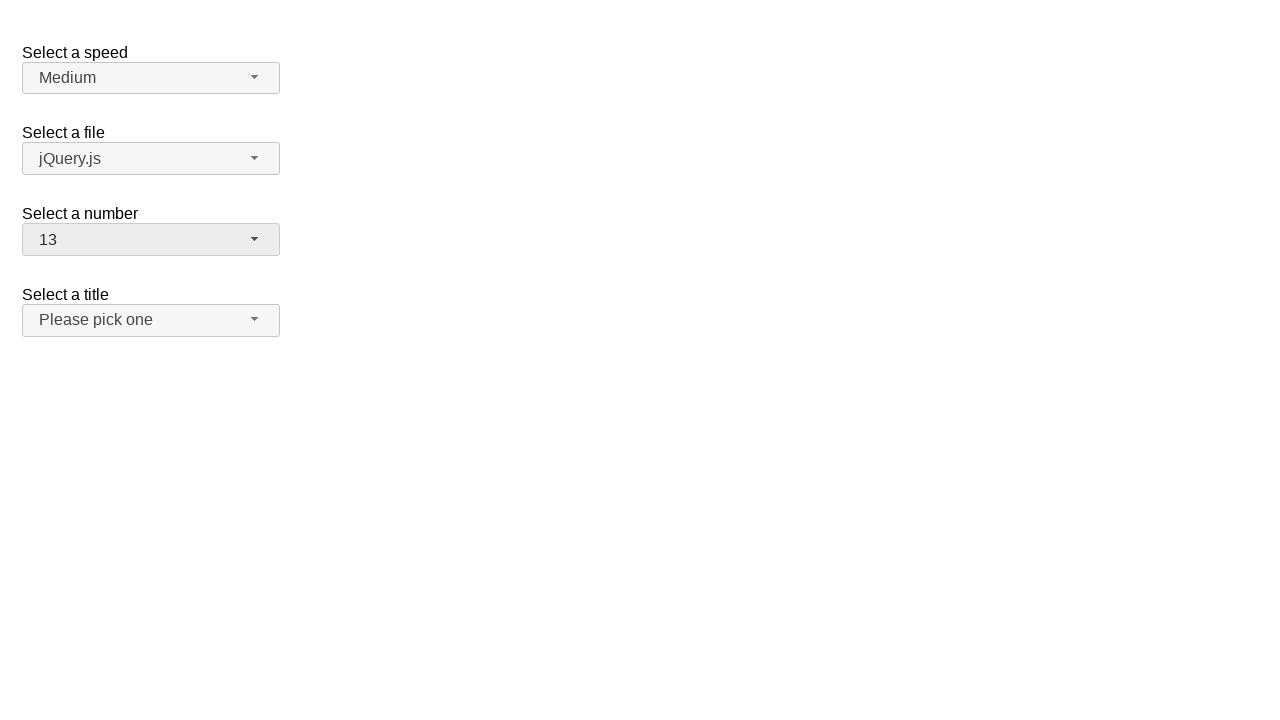

Clicked dropdown button to open menu at (151, 240) on span#number-button
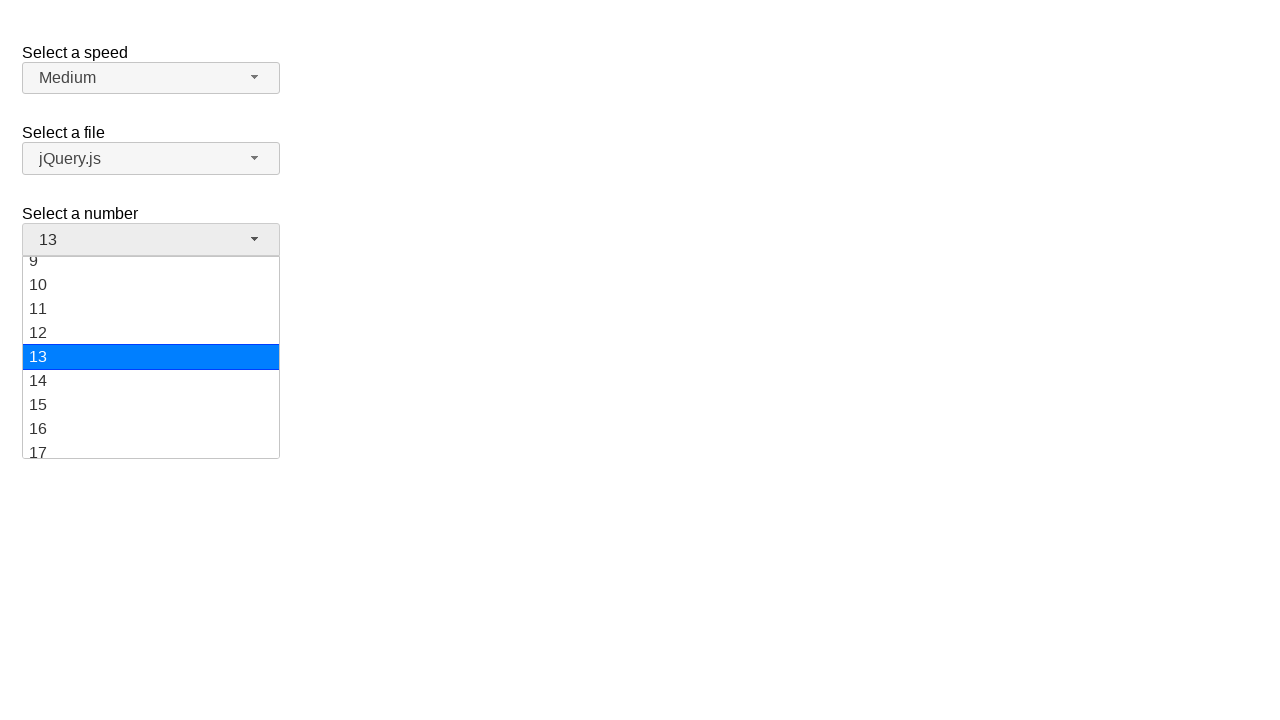

Dropdown menu items loaded
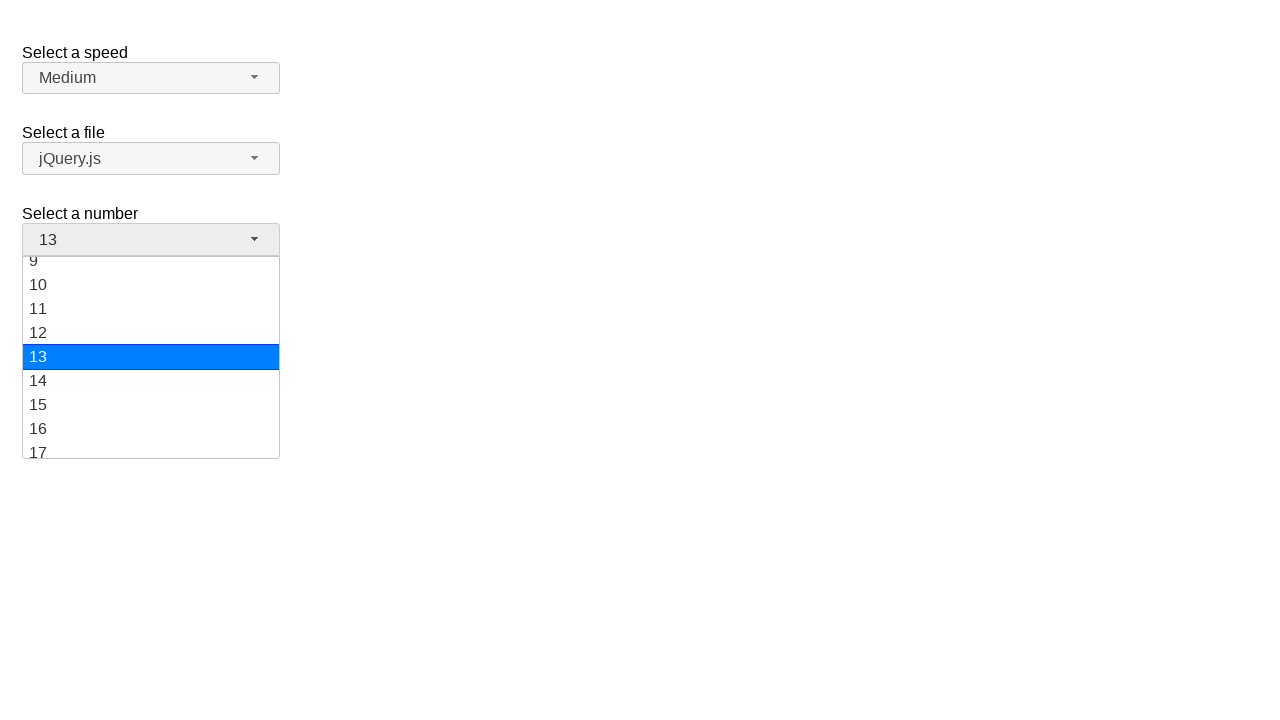

Selected option '2' from dropdown at (151, 293) on ul#number-menu li:has-text('2')
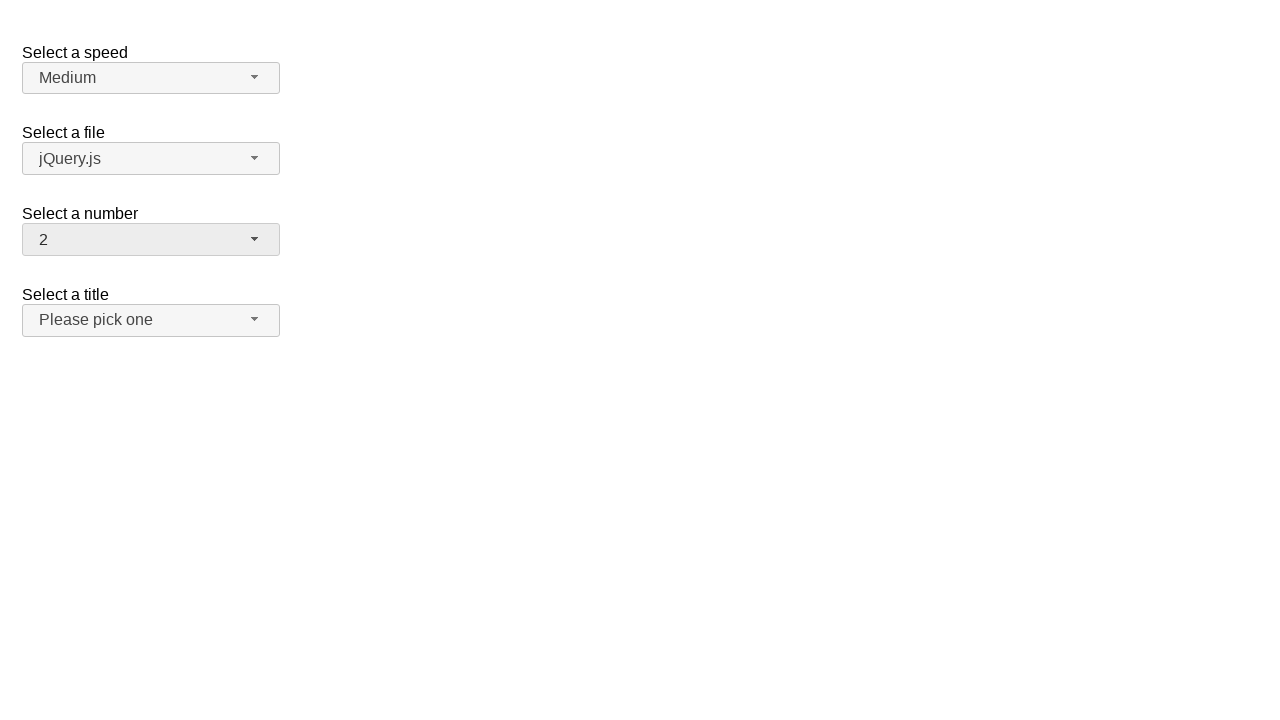

Waited for selection to be processed
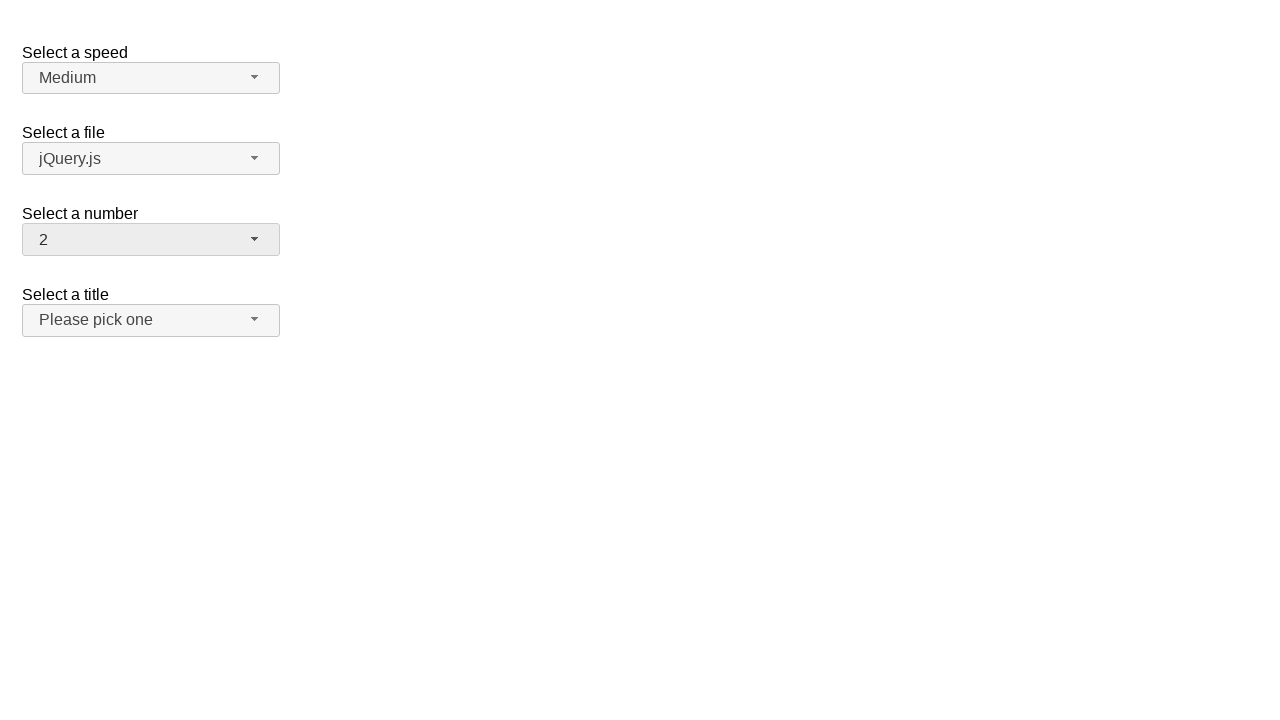

Verified selected text displays '2'
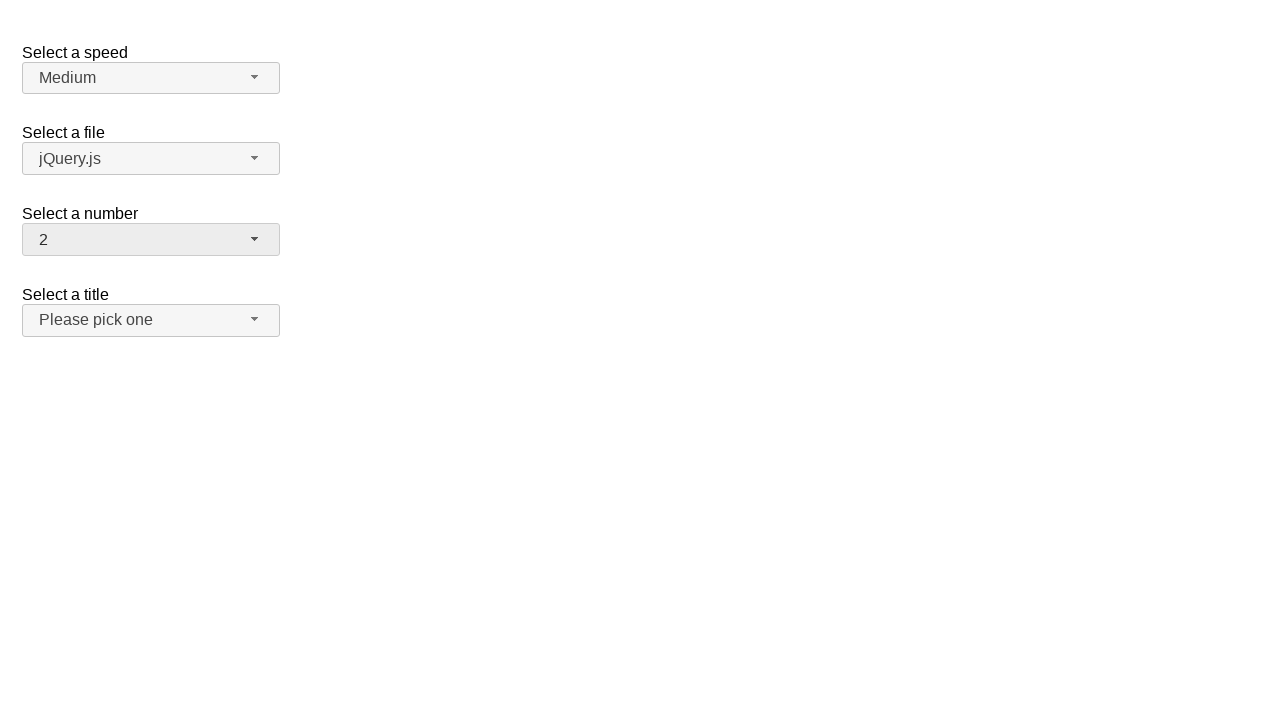

Clicked dropdown button to open menu at (151, 240) on span#number-button
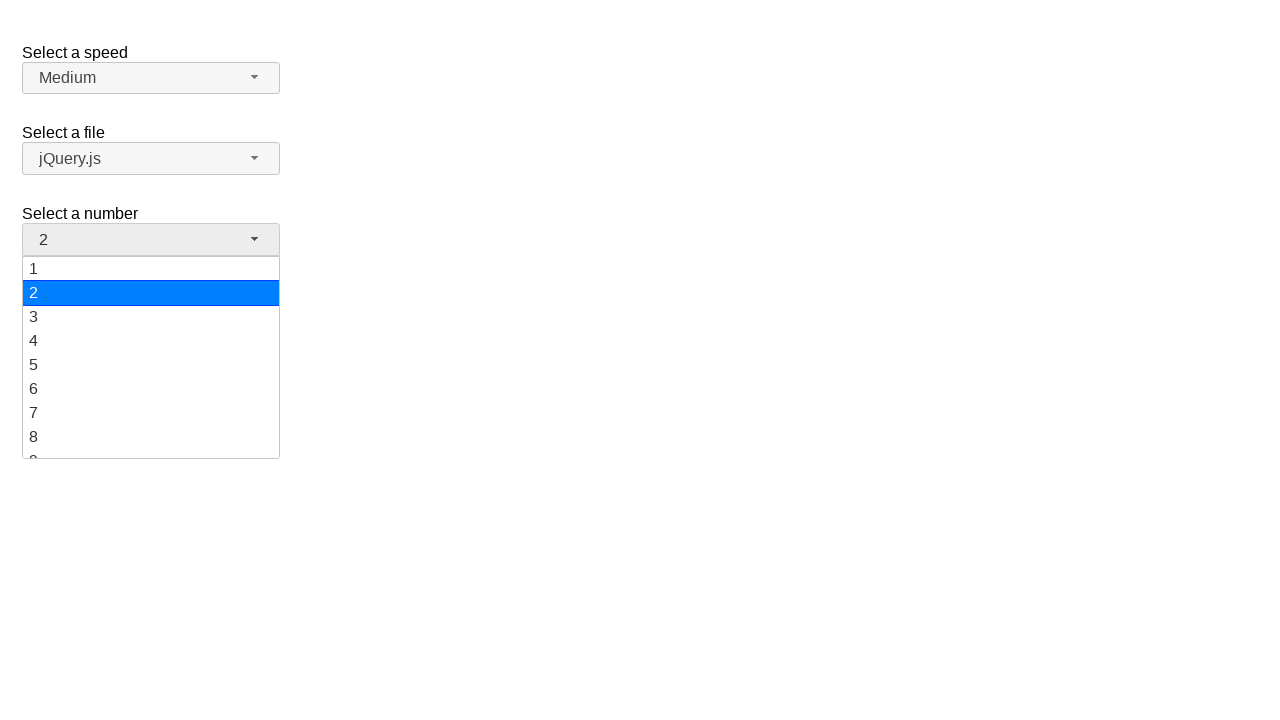

Dropdown menu items loaded
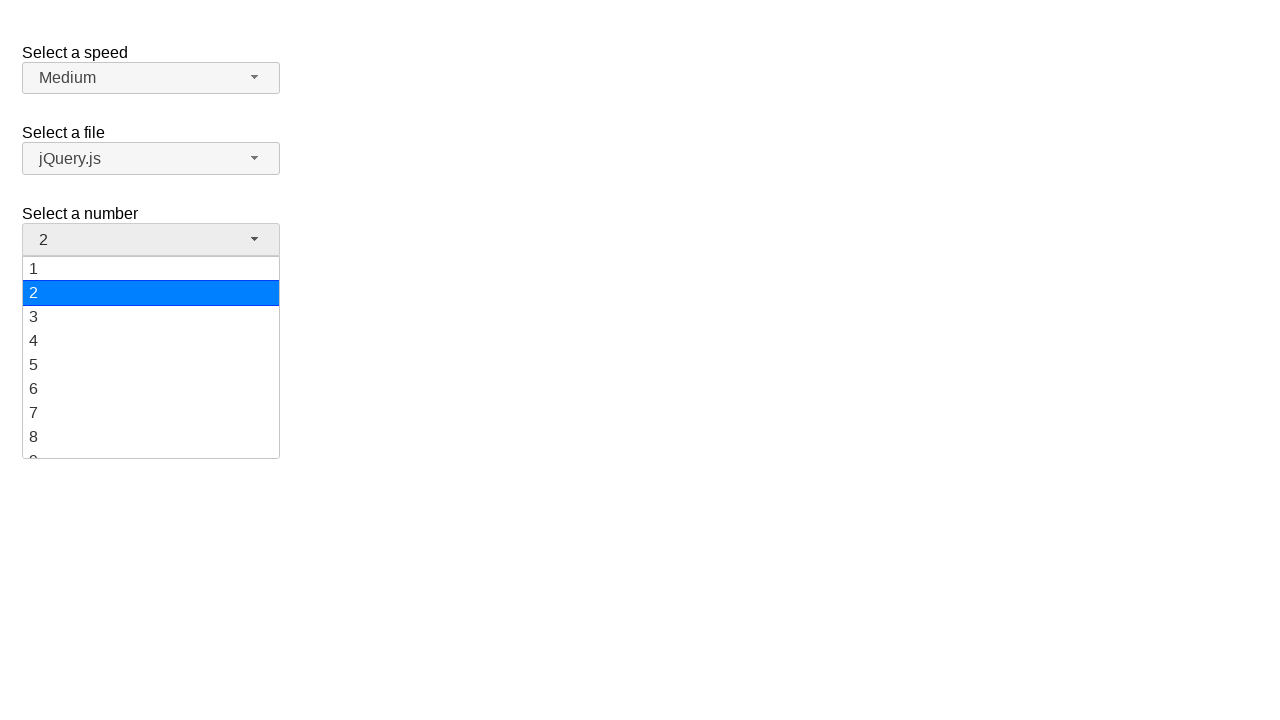

Selected option '5' from dropdown at (151, 365) on ul#number-menu li:has-text('5')
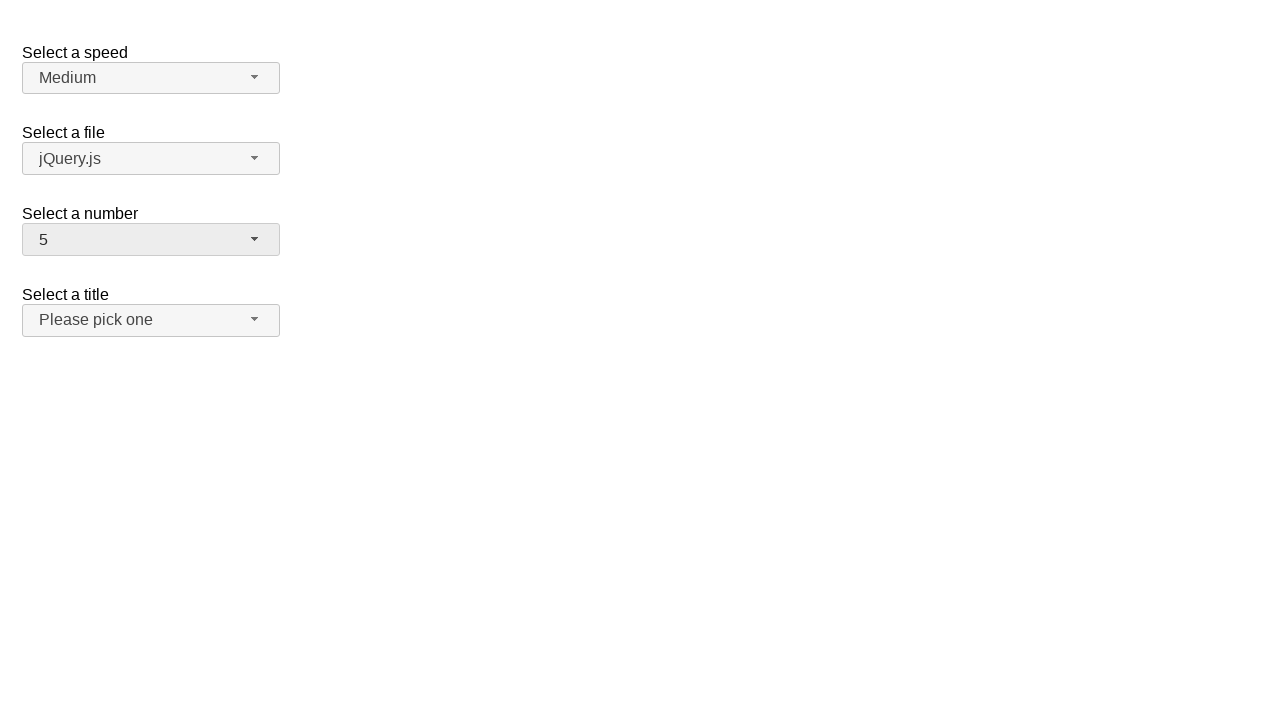

Waited for selection to be processed
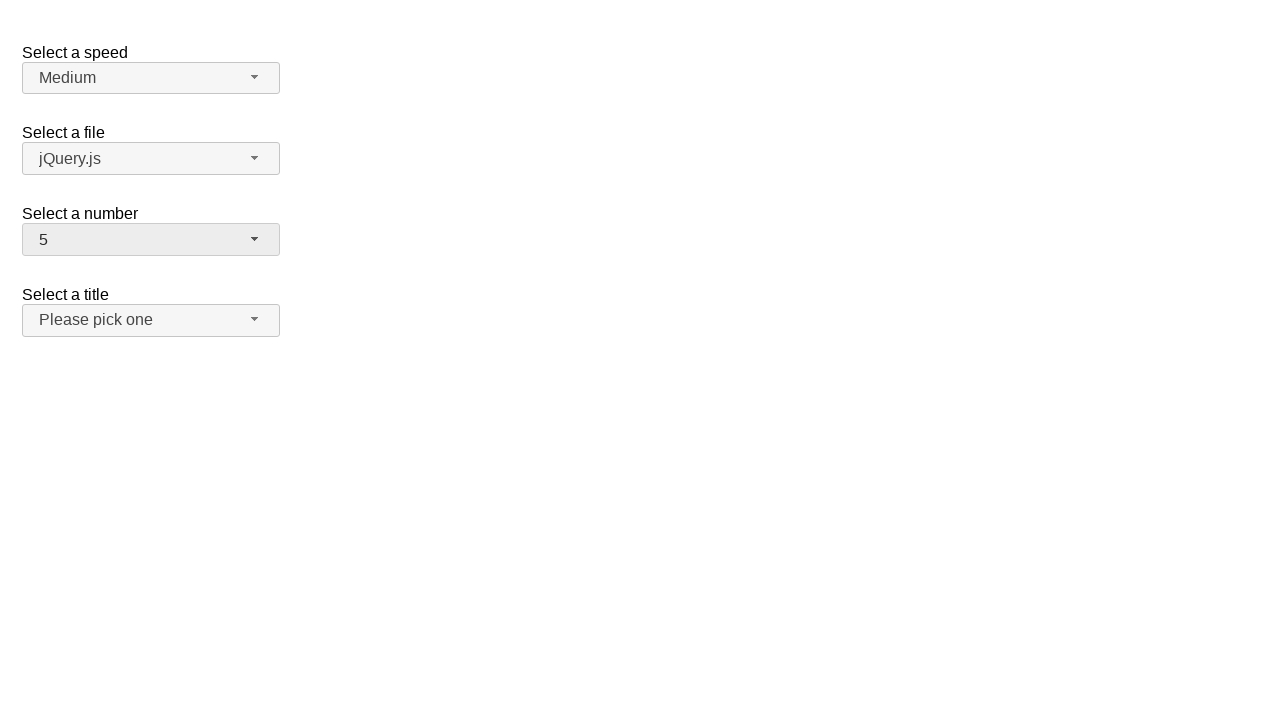

Verified selected text displays '5'
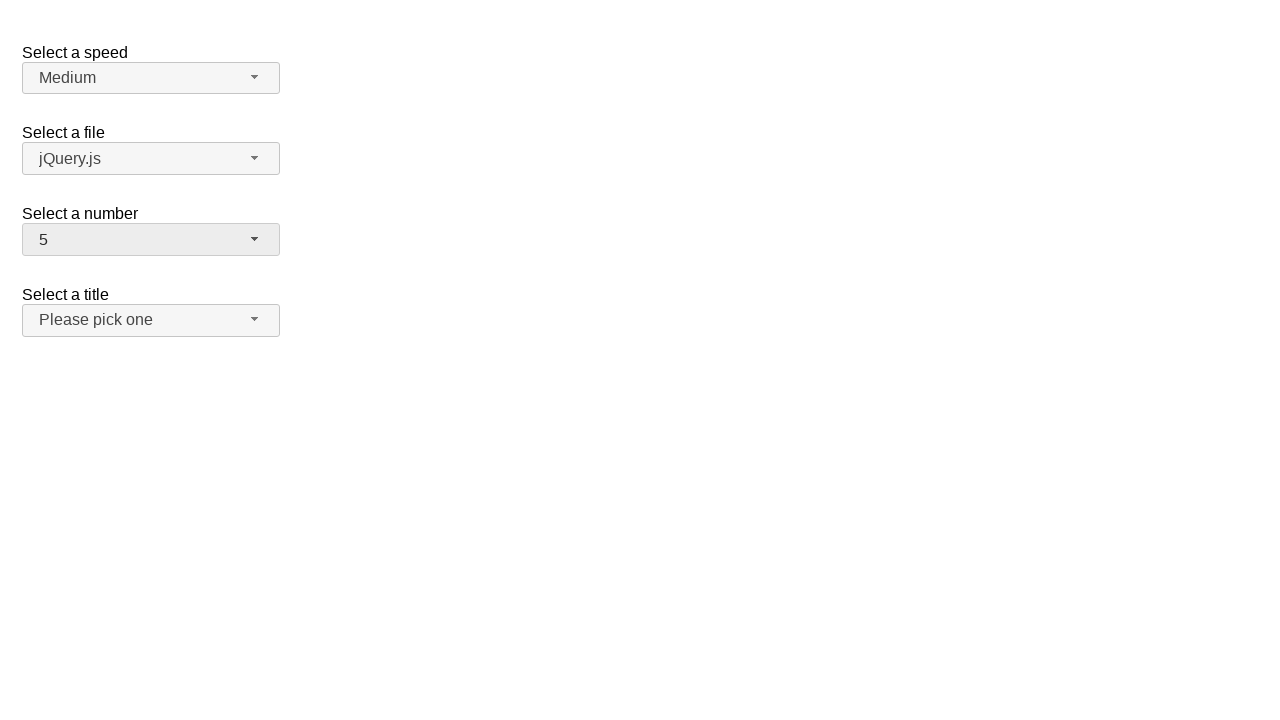

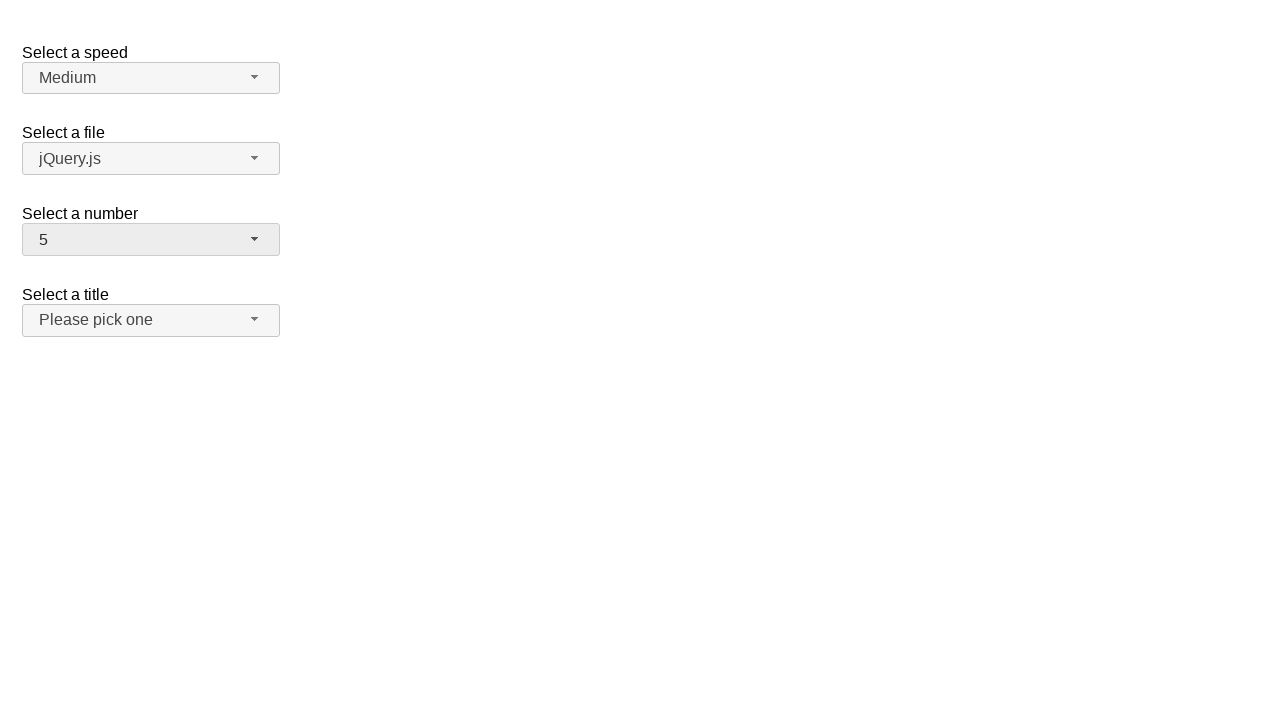